Tests form validation by attempting to submit empty sign up form and verifying error message

Starting URL: https://foodstore-1.web.app/

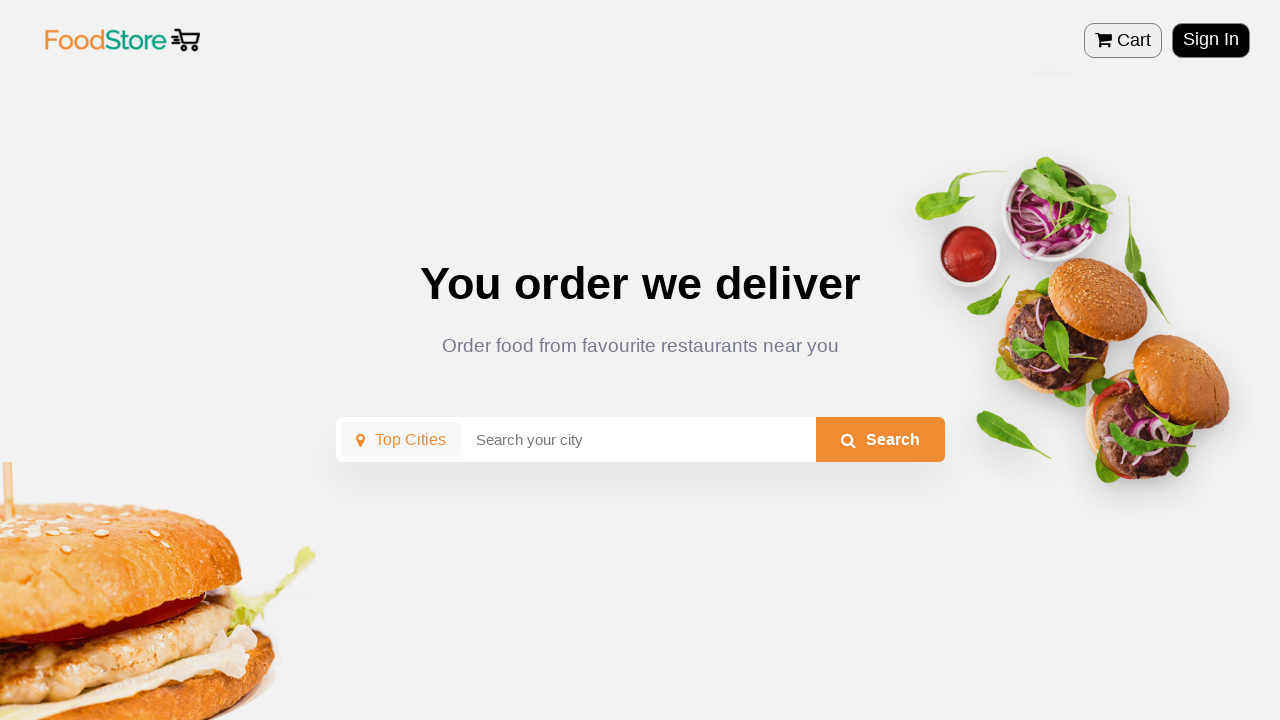

Clicked sign in link in header at (1211, 40) on xpath=//html/body/div/header/div[3]/div/a
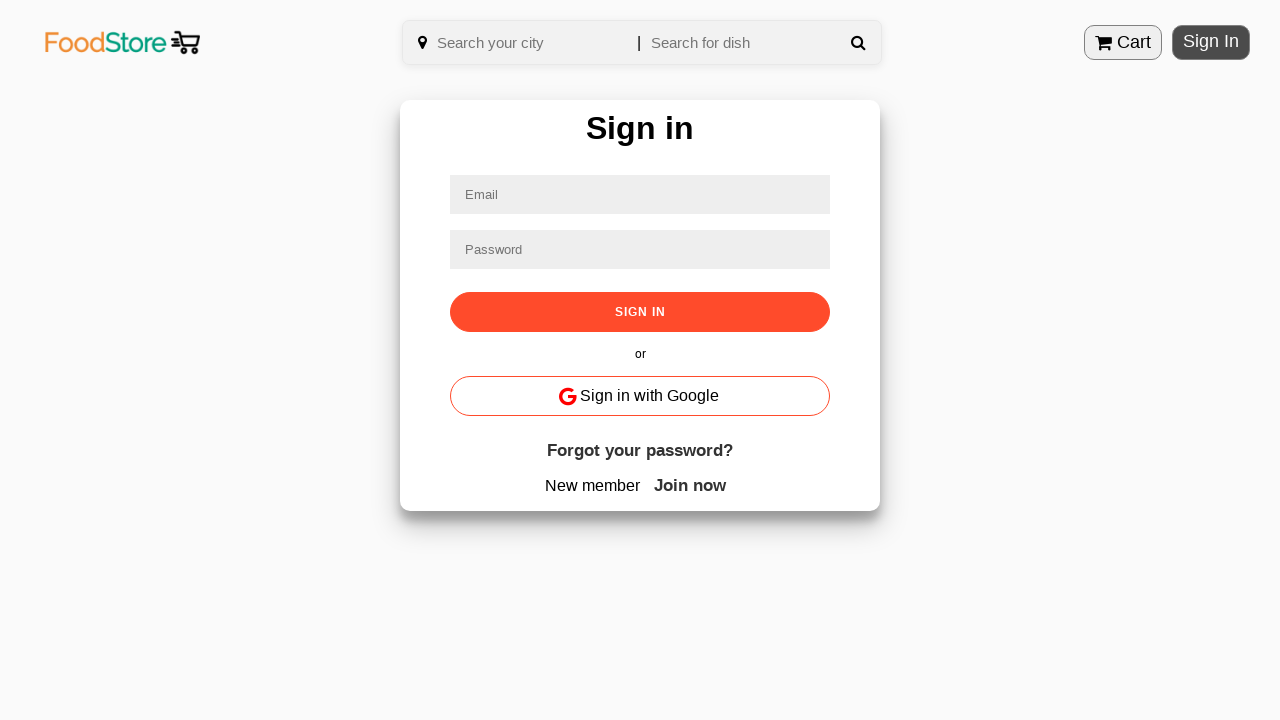

Clicked join button to navigate to create account page at (690, 486) on .join
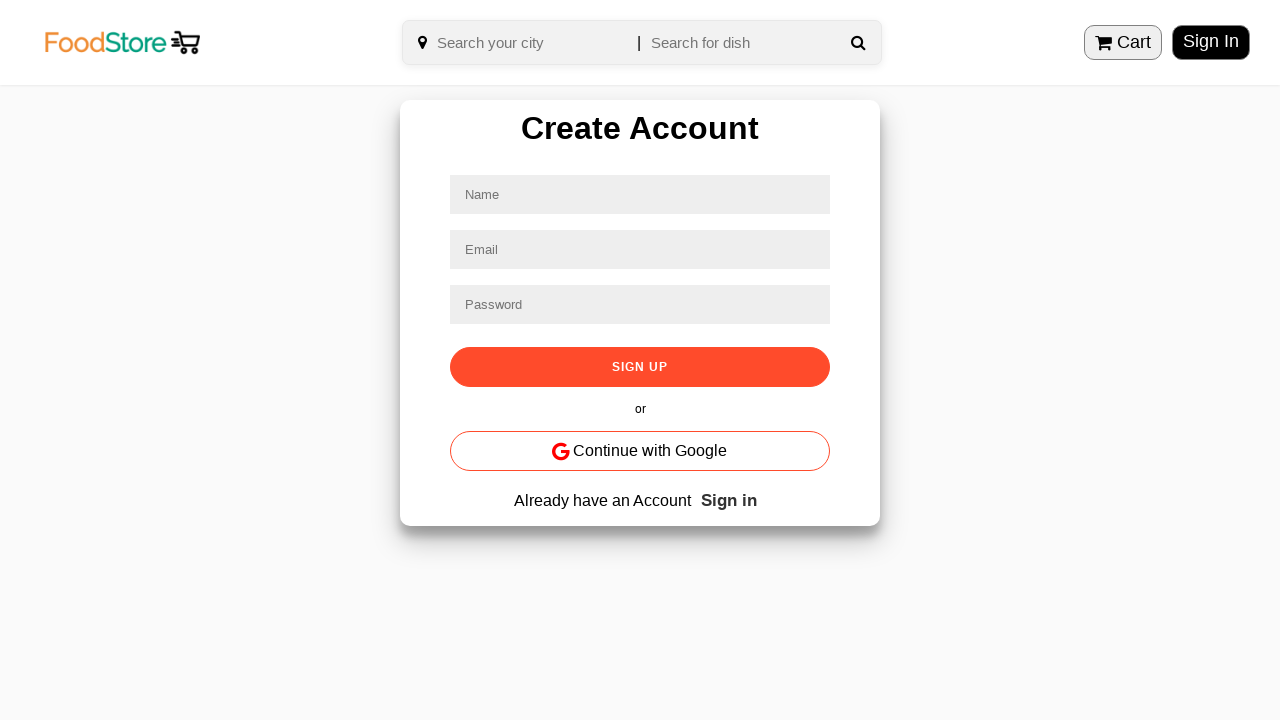

Clicked sign up button with empty form fields at (640, 367) on .form-container > form > button
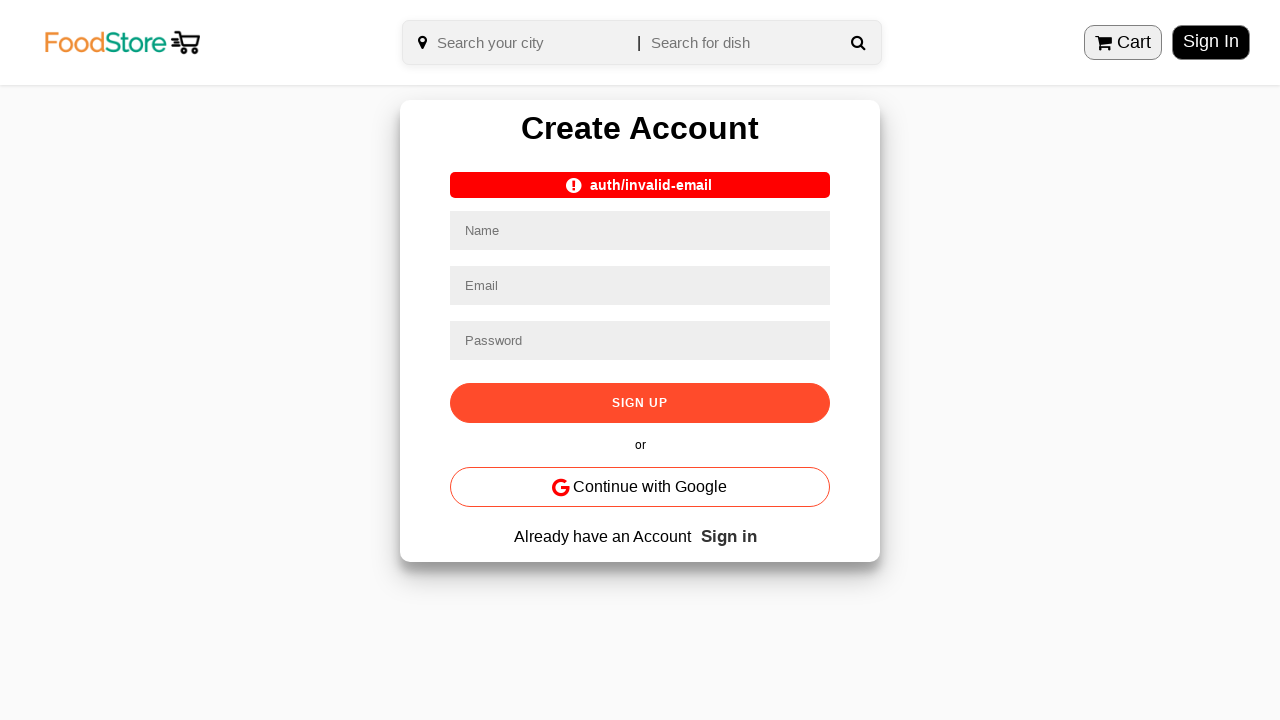

Error message displayed for empty form submission
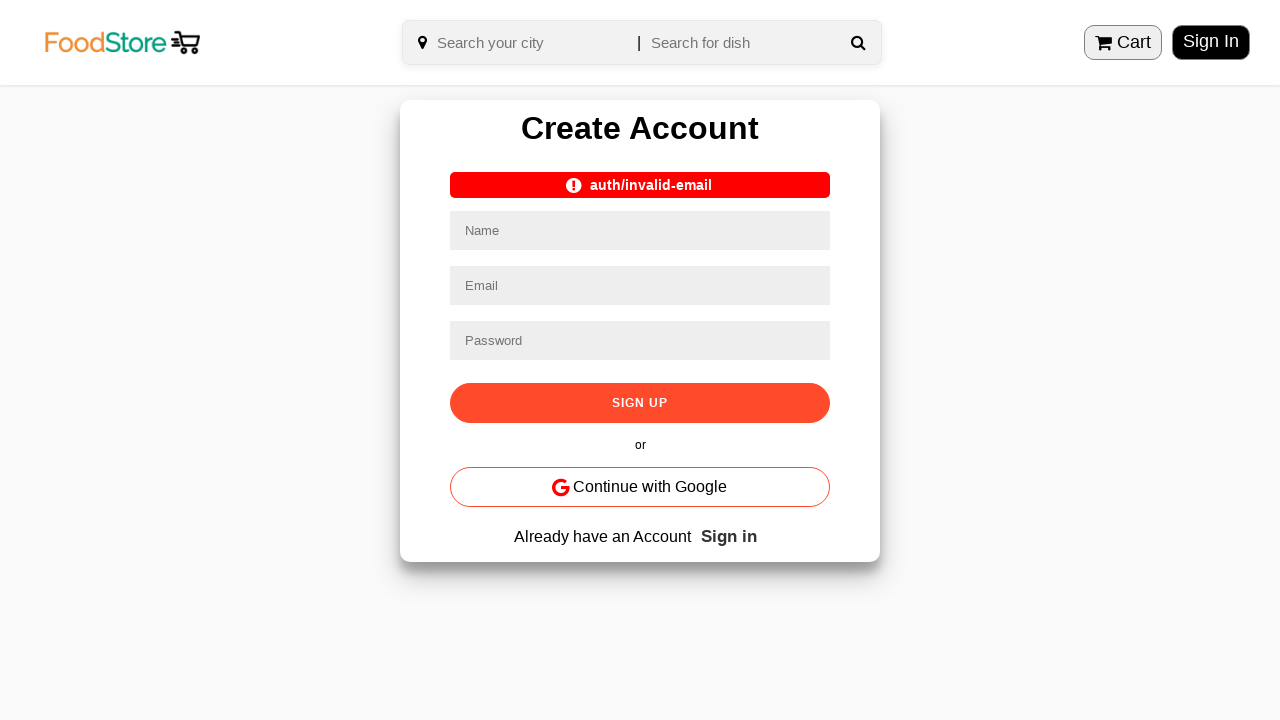

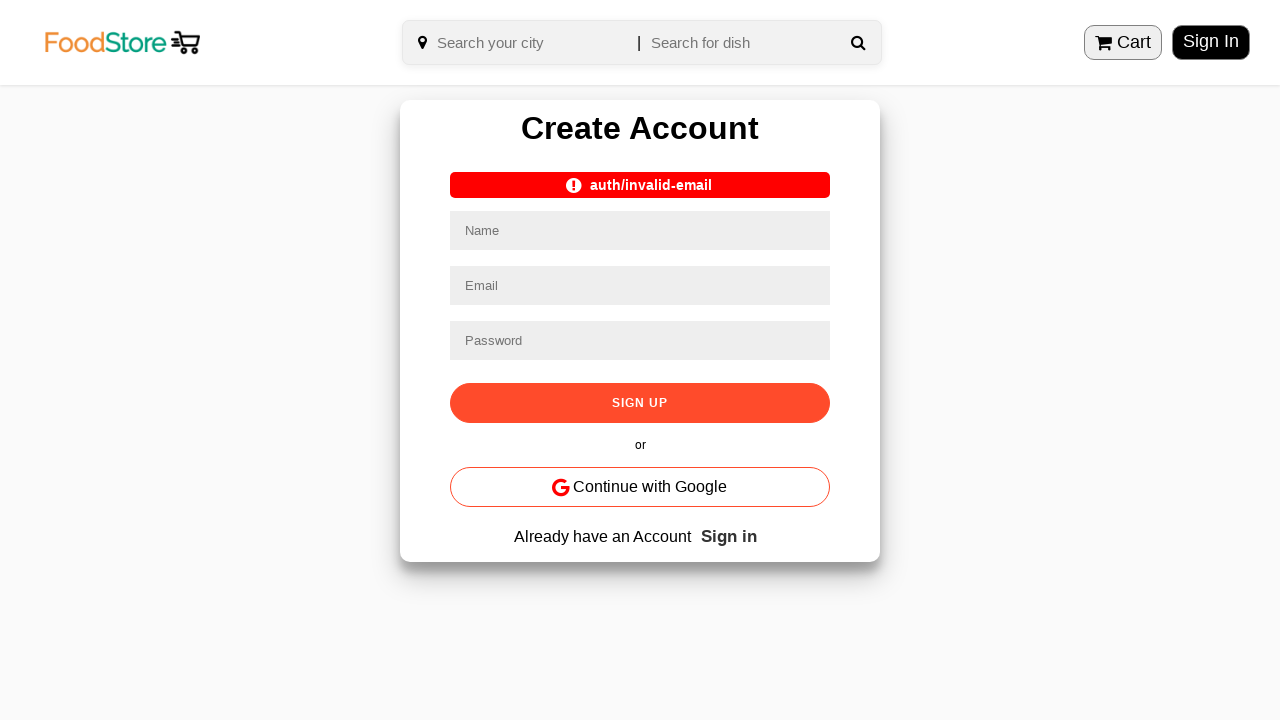